Tests a web decryption tool by entering a URL into the input field, clicking the decrypt button, and then clicking the copy button to interact with the decryption result.

Starting URL: http://www.xn--sss604efuw.com/jm/

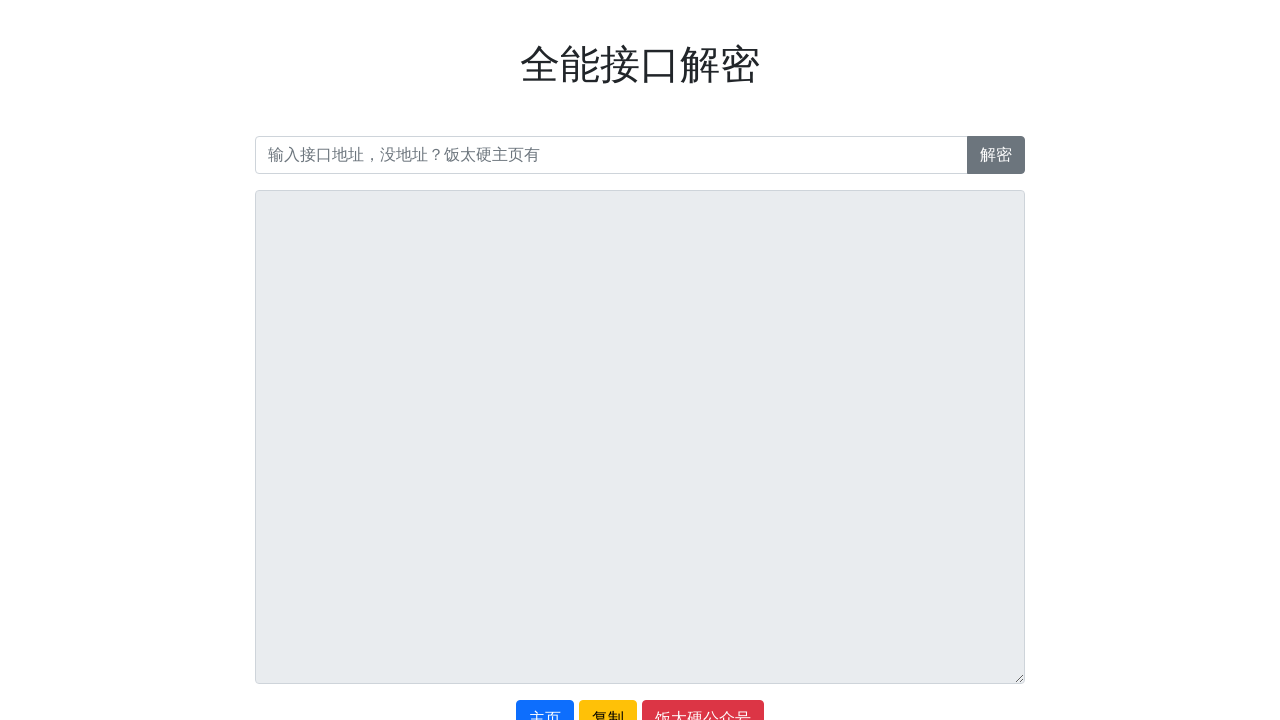

Entered encrypted URL into the input field on #url
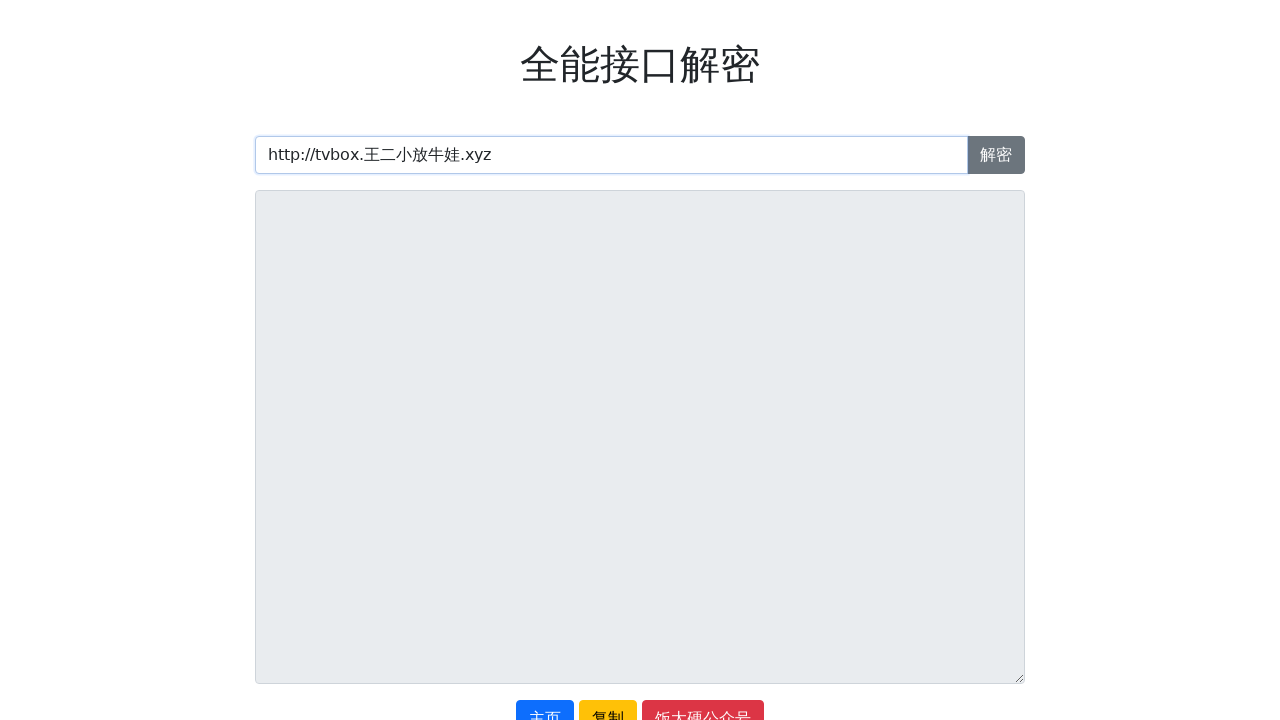

Clicked the decrypt button at (996, 155) on xpath=//button[contains(text(),'解密')]
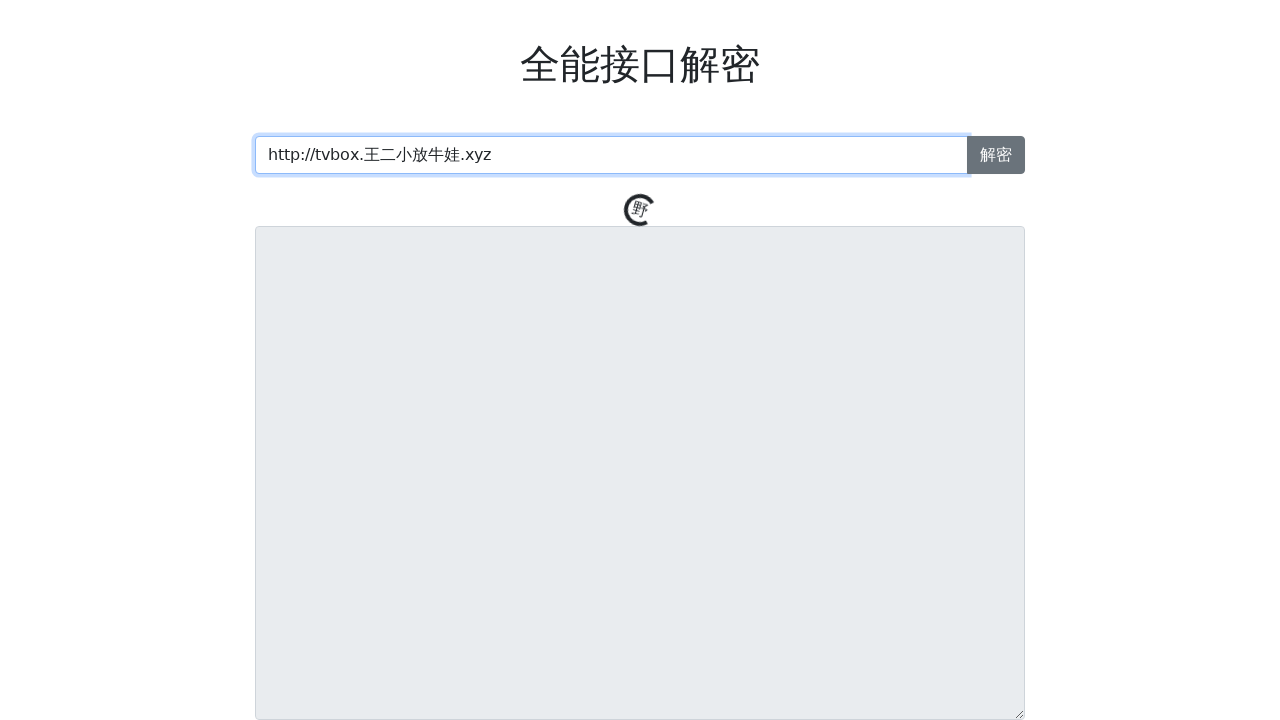

Waited 5 seconds for decryption to complete
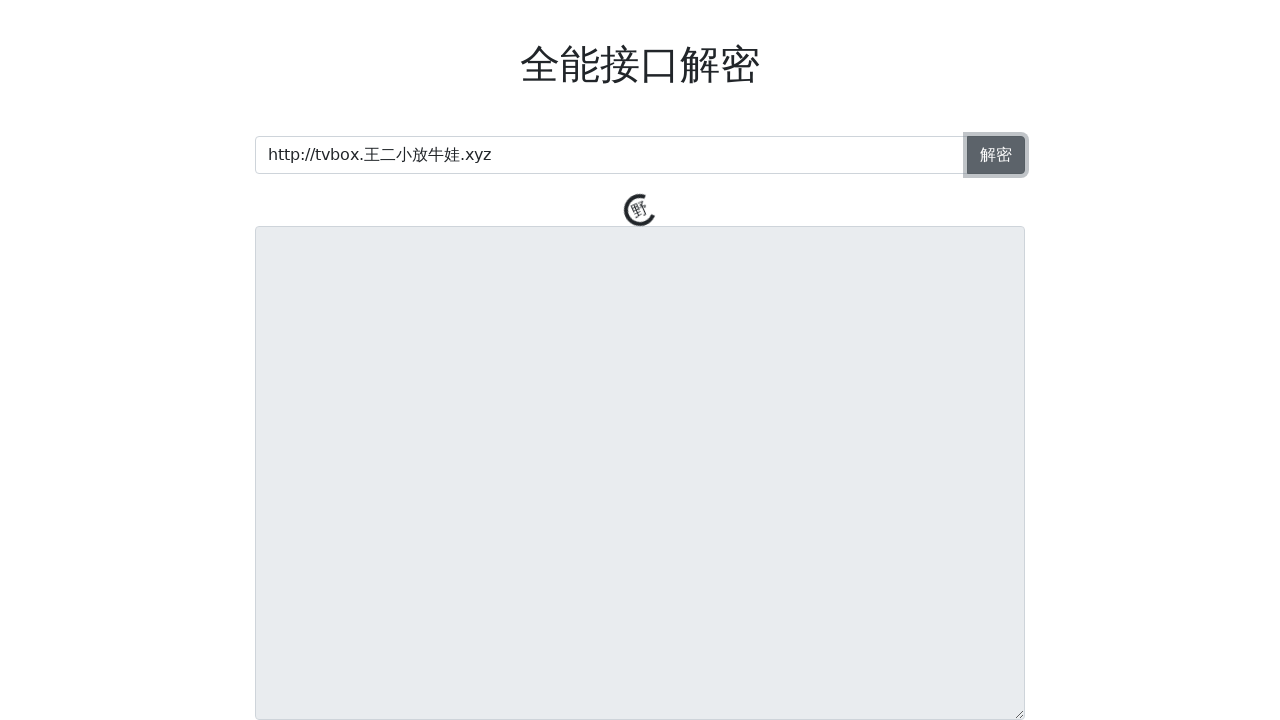

Clicked the copy button to copy decryption result at (608, 701) on xpath=//button[contains(text(),'复制')]
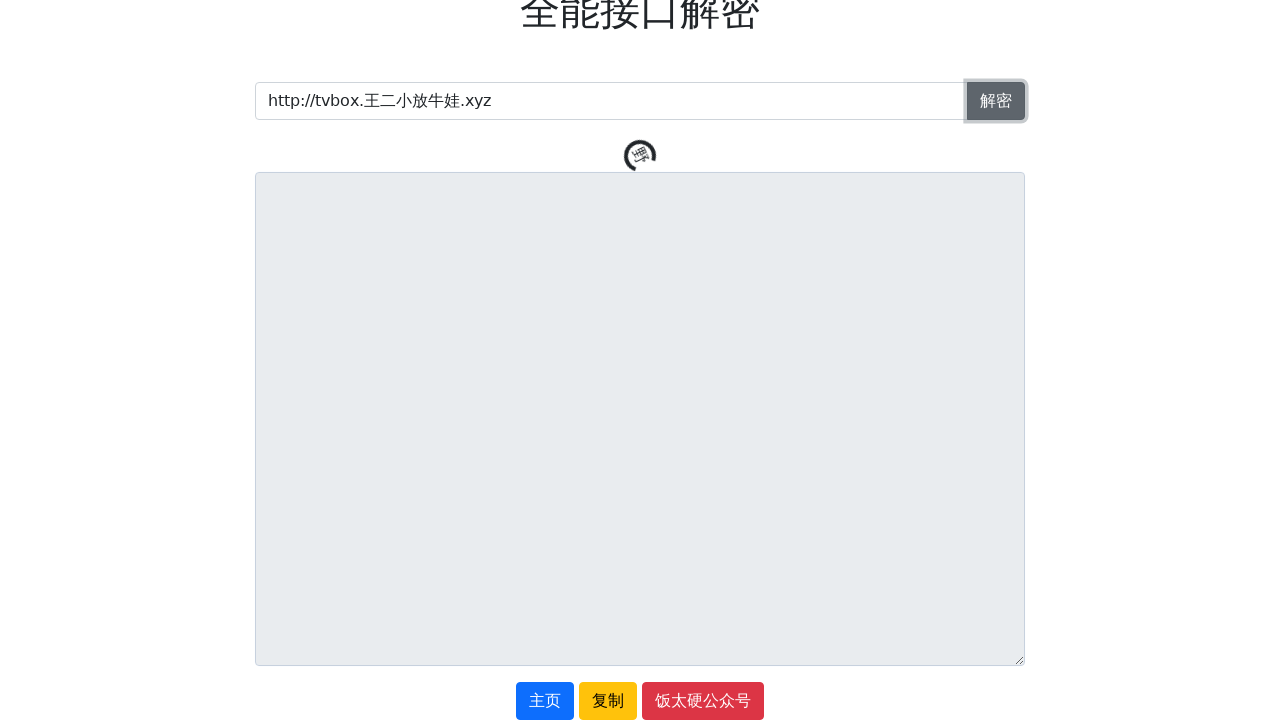

Decryption result element is now available
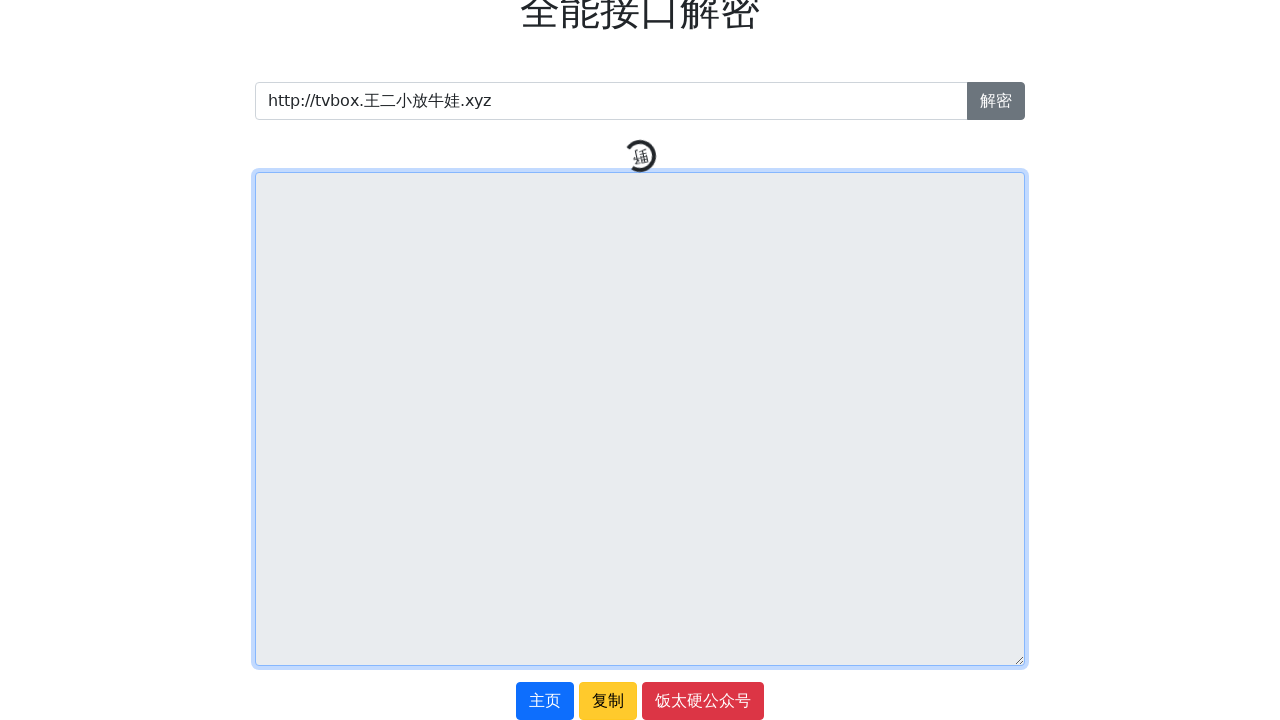

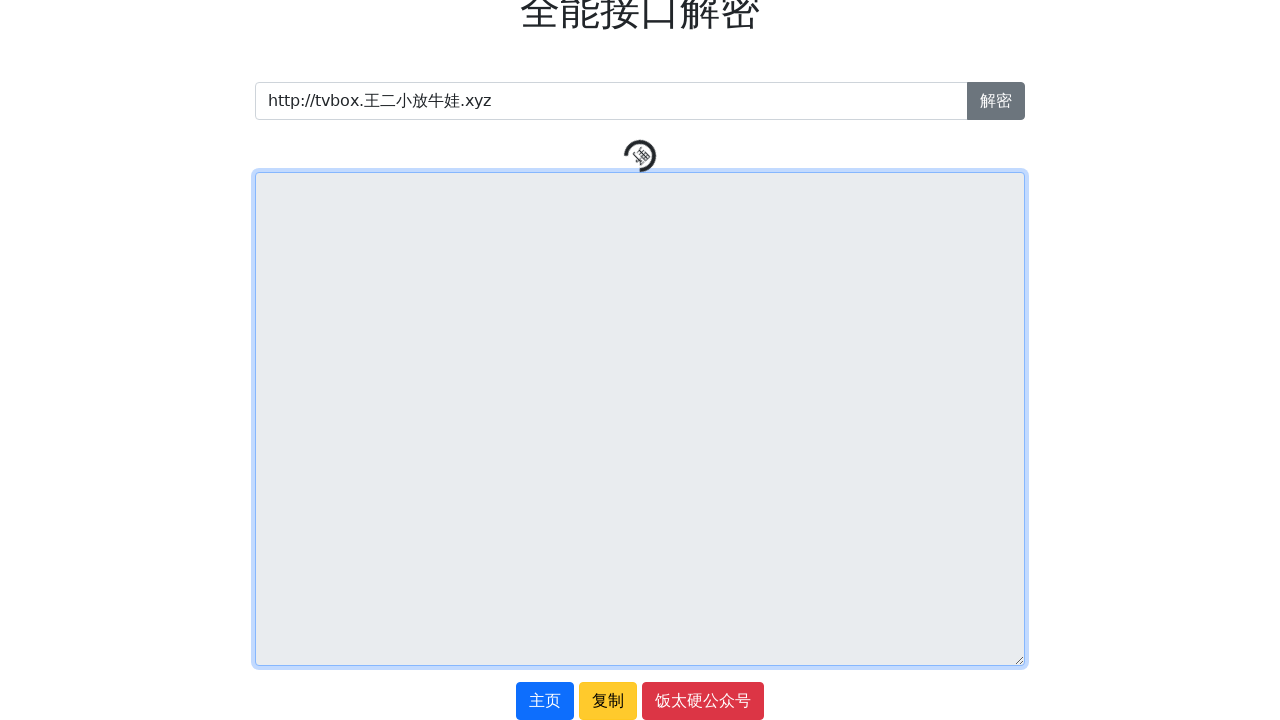